Tests opening a new window, interacting with it by clicking a menu item, then switching back to the original window.

Starting URL: https://codenboxautomationlab.com/practice/

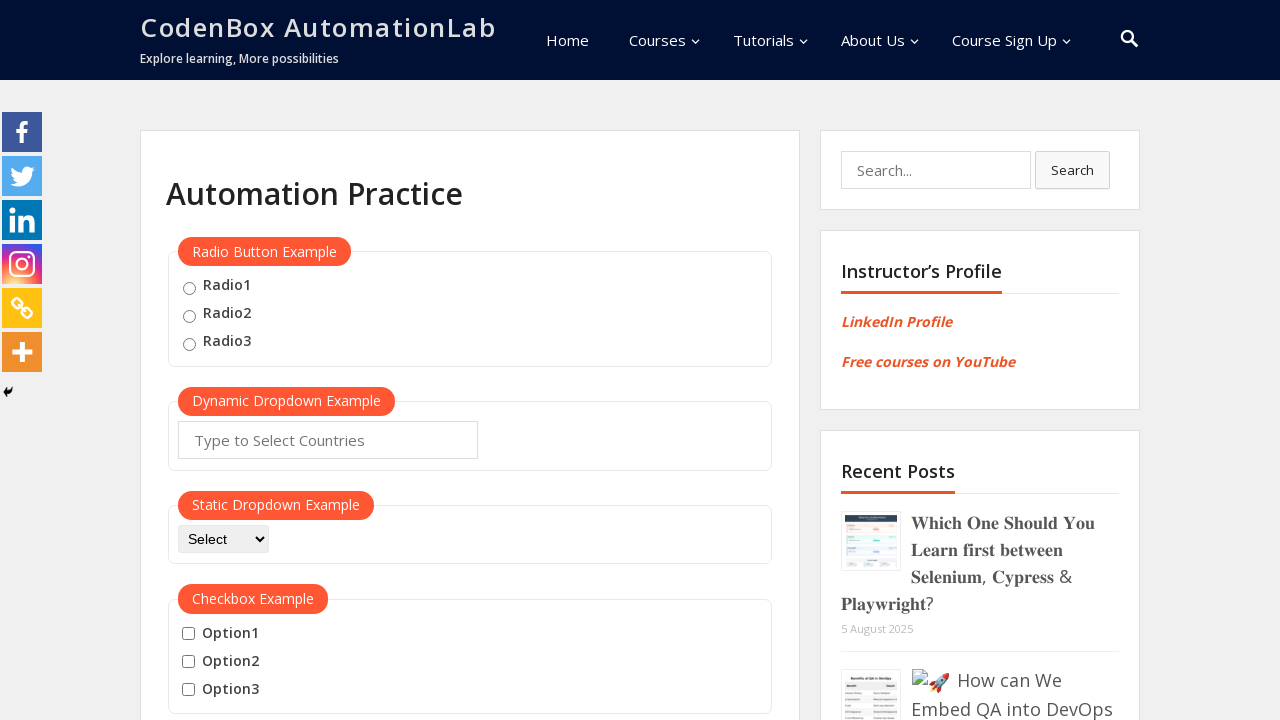

Clicked button to open new window at (237, 360) on #openwindow
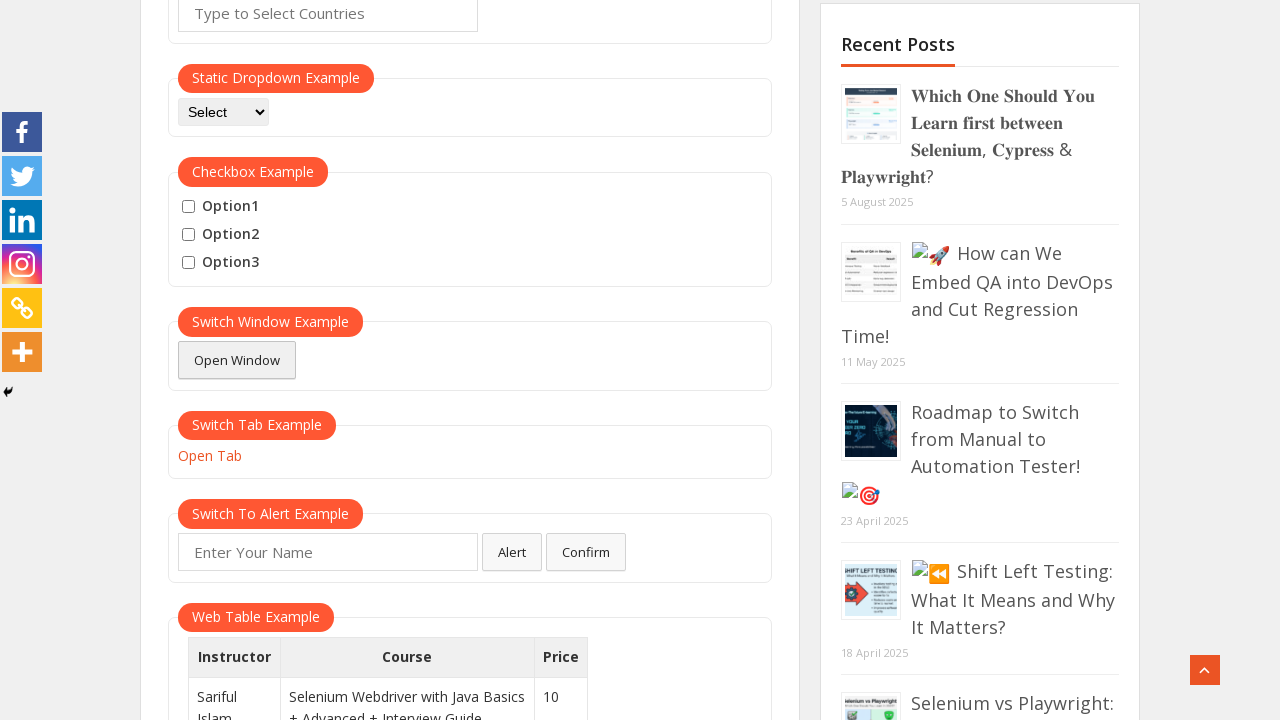

New window opened and captured
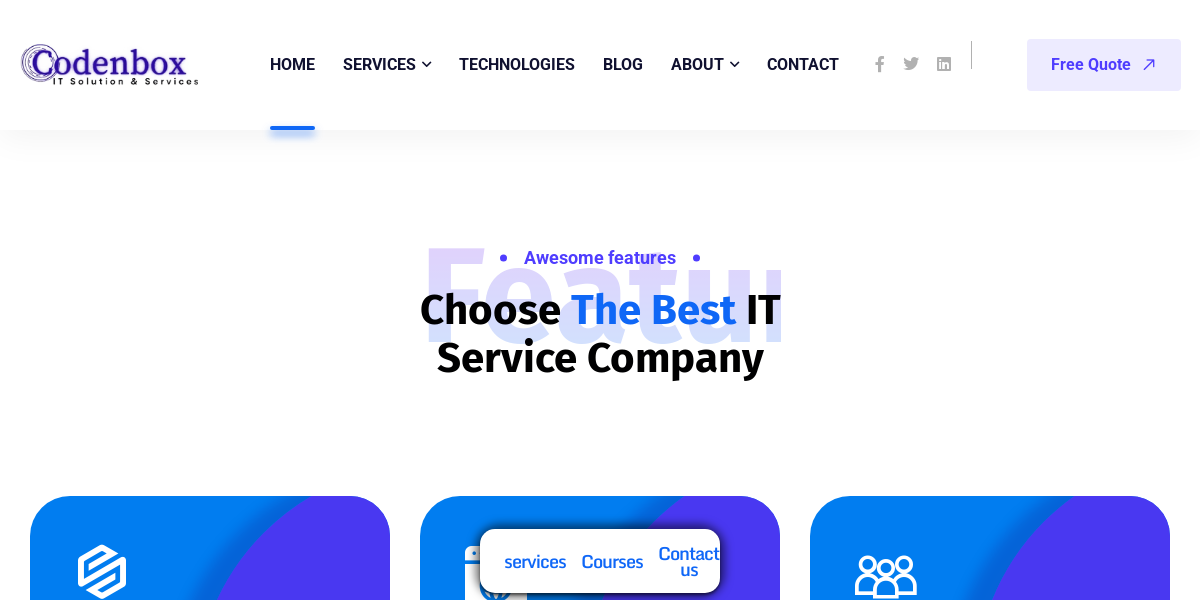

New window page loaded completely
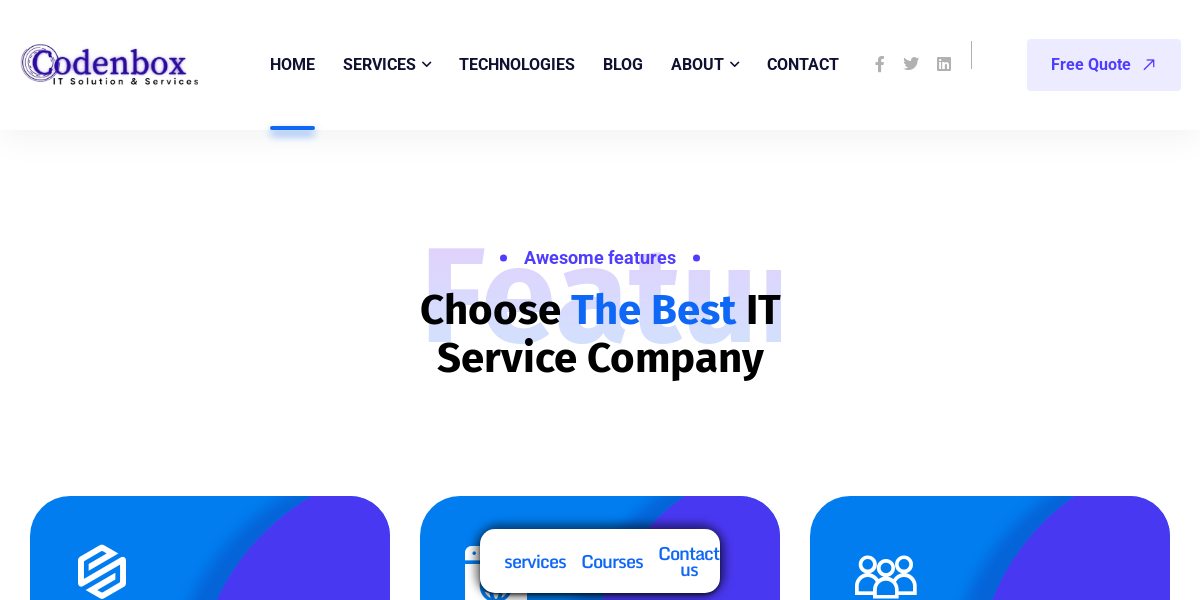

Clicked menu item in new window at (292, 64) on xpath=//*[@id='menu-item-9660']/a/span[1]
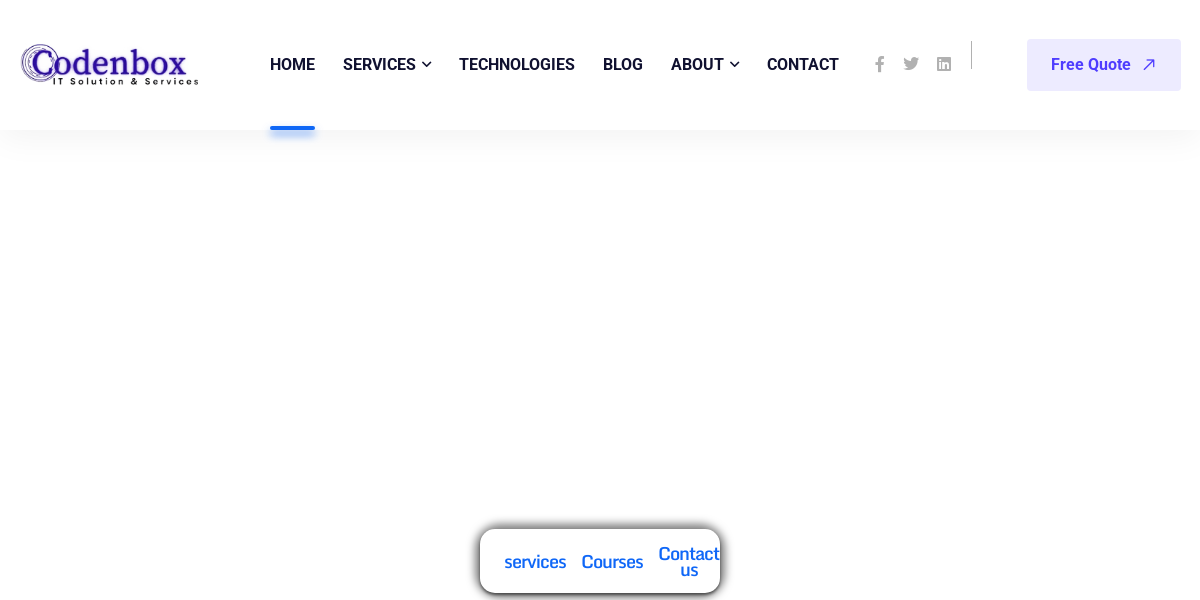

Switched back to original window
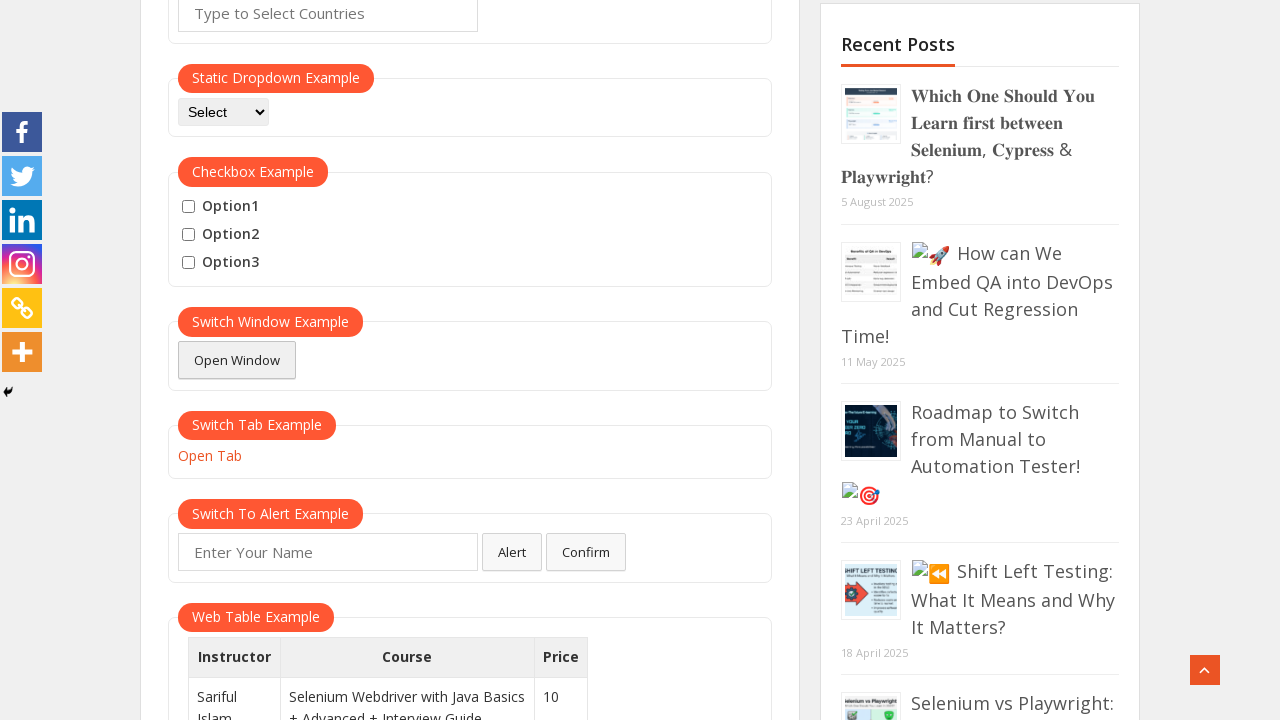

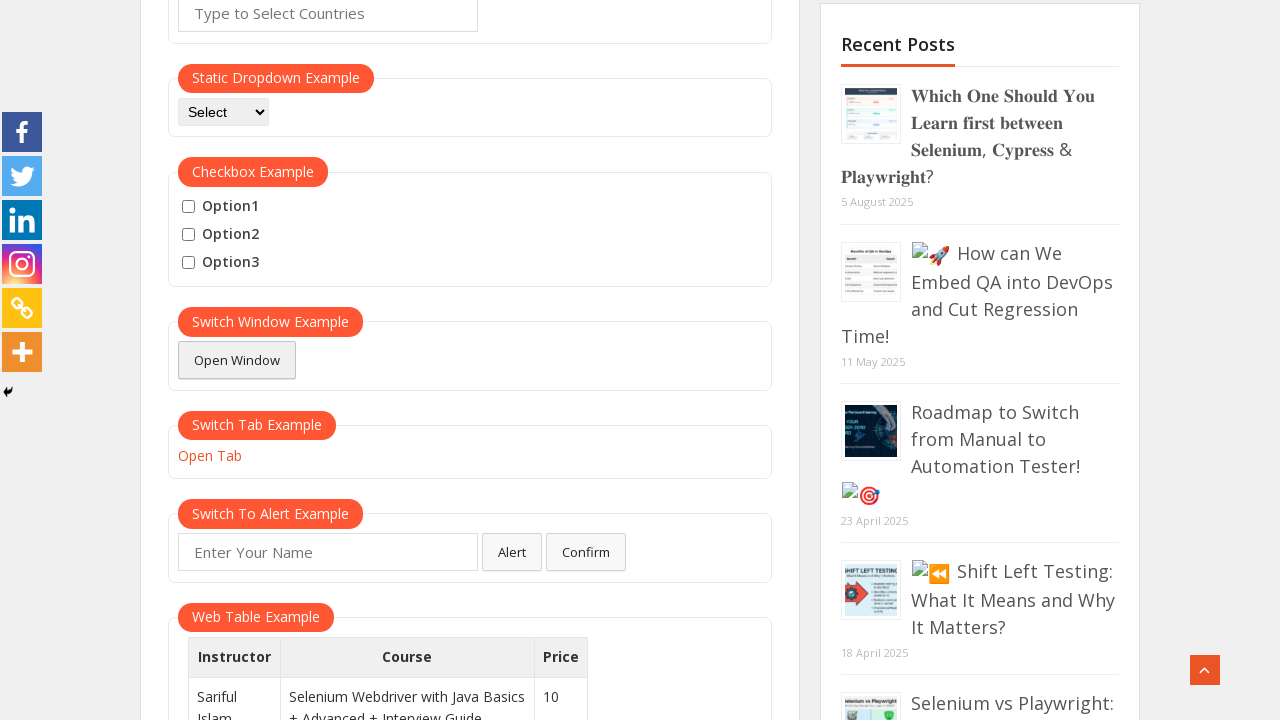